Checks that h1 elements in the Subscribe section contain the text "Subscribe"

Starting URL: https://study-brew.vercel.app

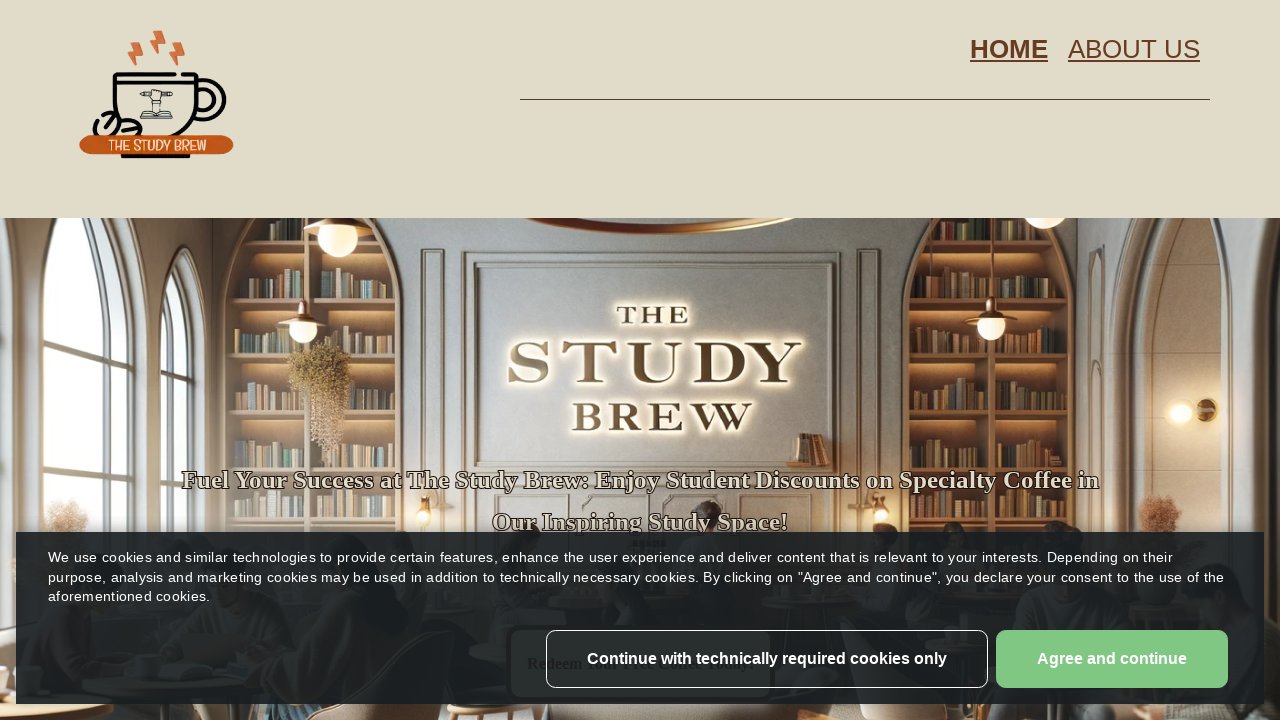

Navigated to https://study-brew.vercel.app
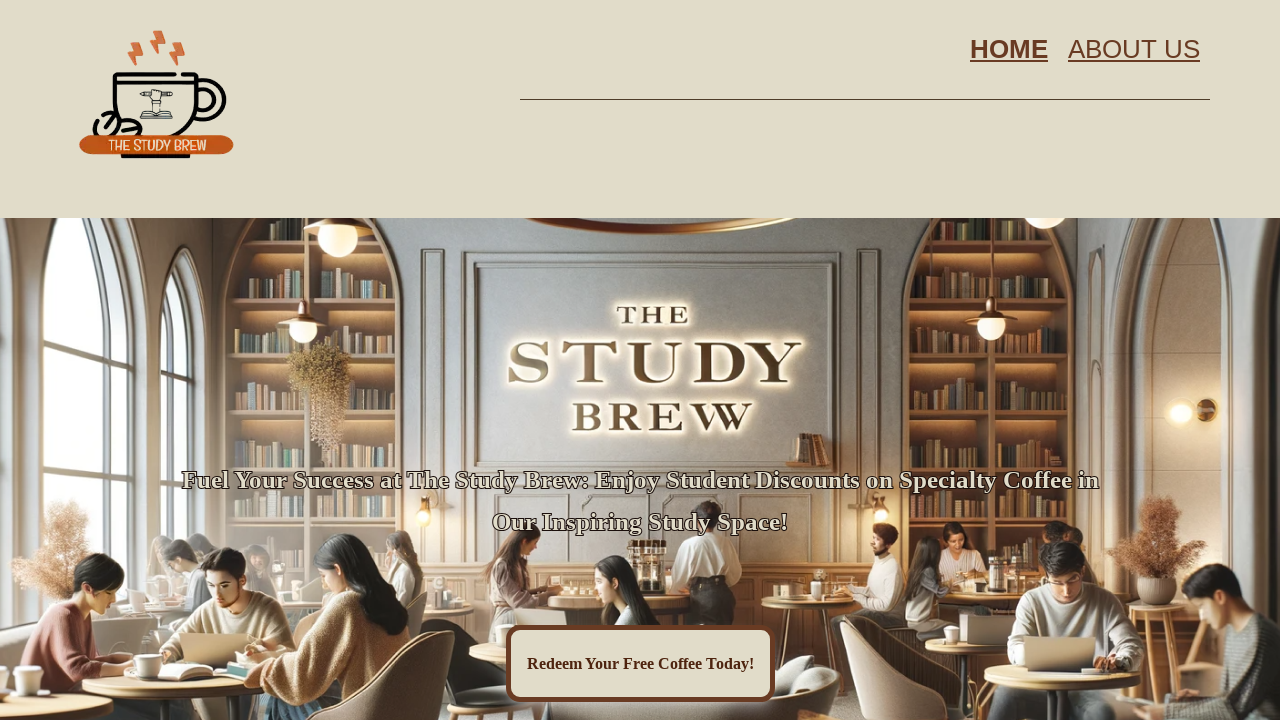

Located all h1 elements in Subscribe section
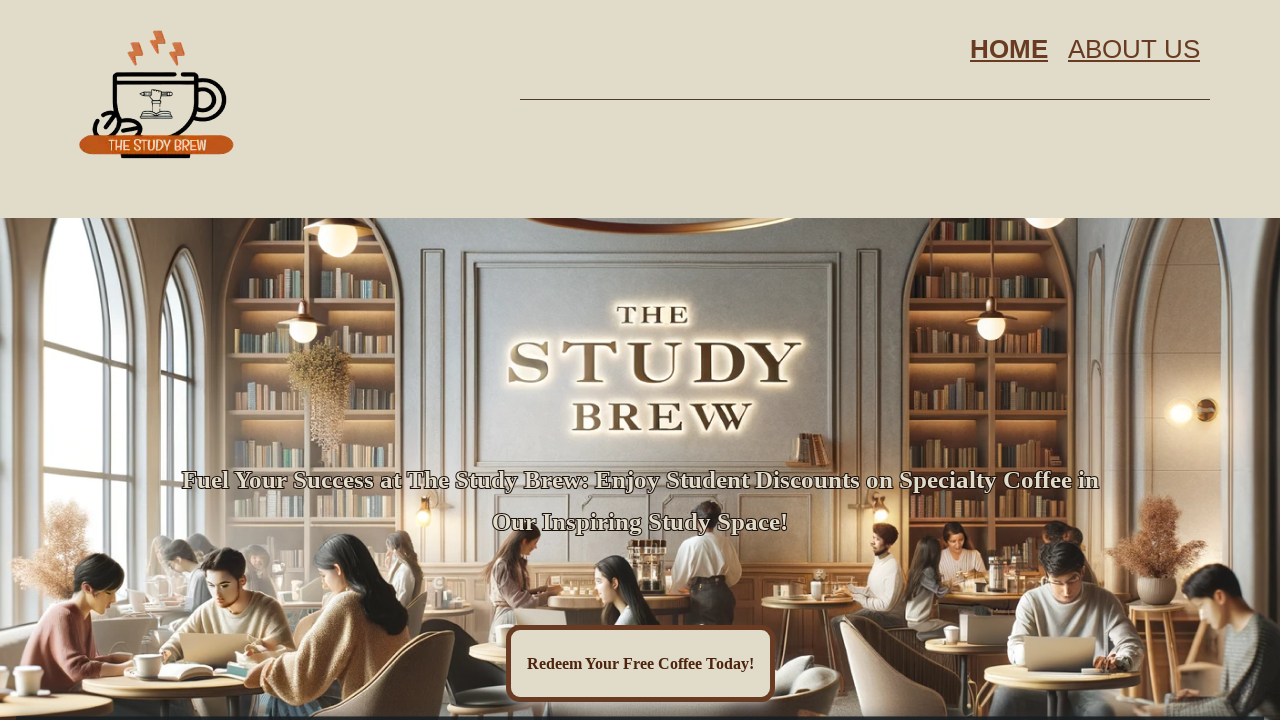

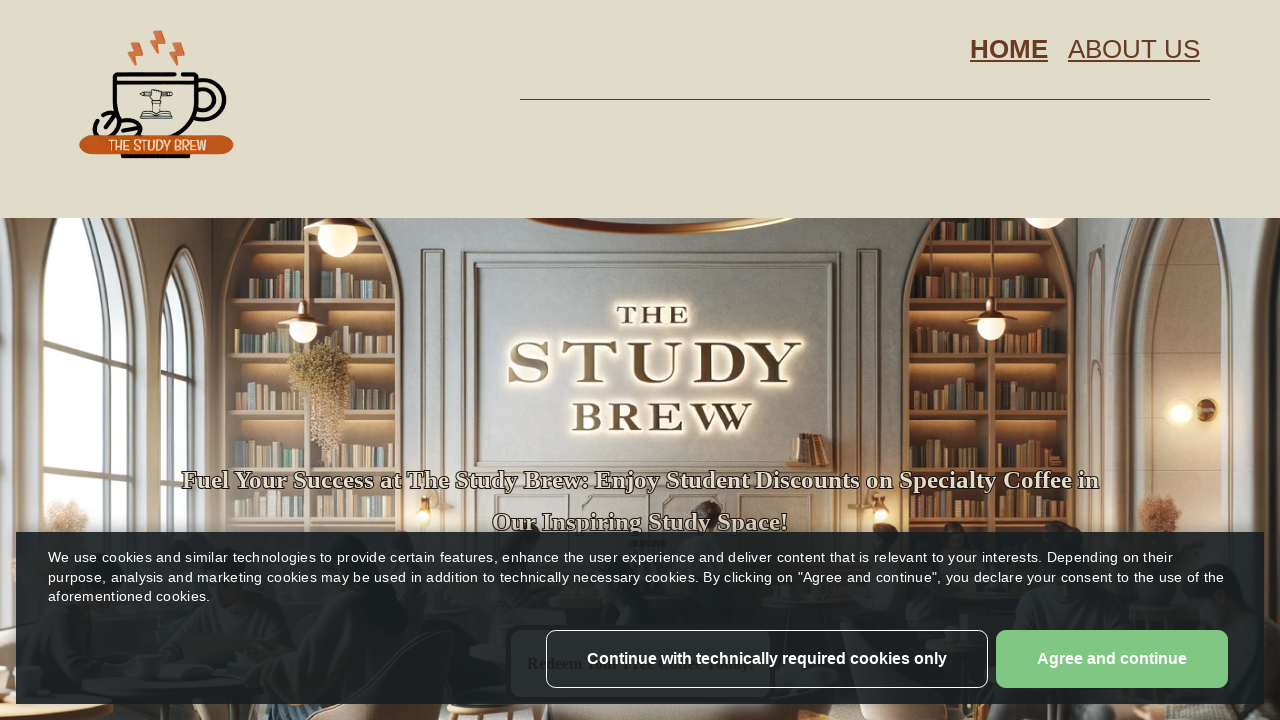